Tests iframe switching and performing a right-click (context click) on a link element within the W3Schools tryit editor iframe

Starting URL: https://www.w3schools.com/TAgs/tryit.asp?filename=tryhtml_link_target

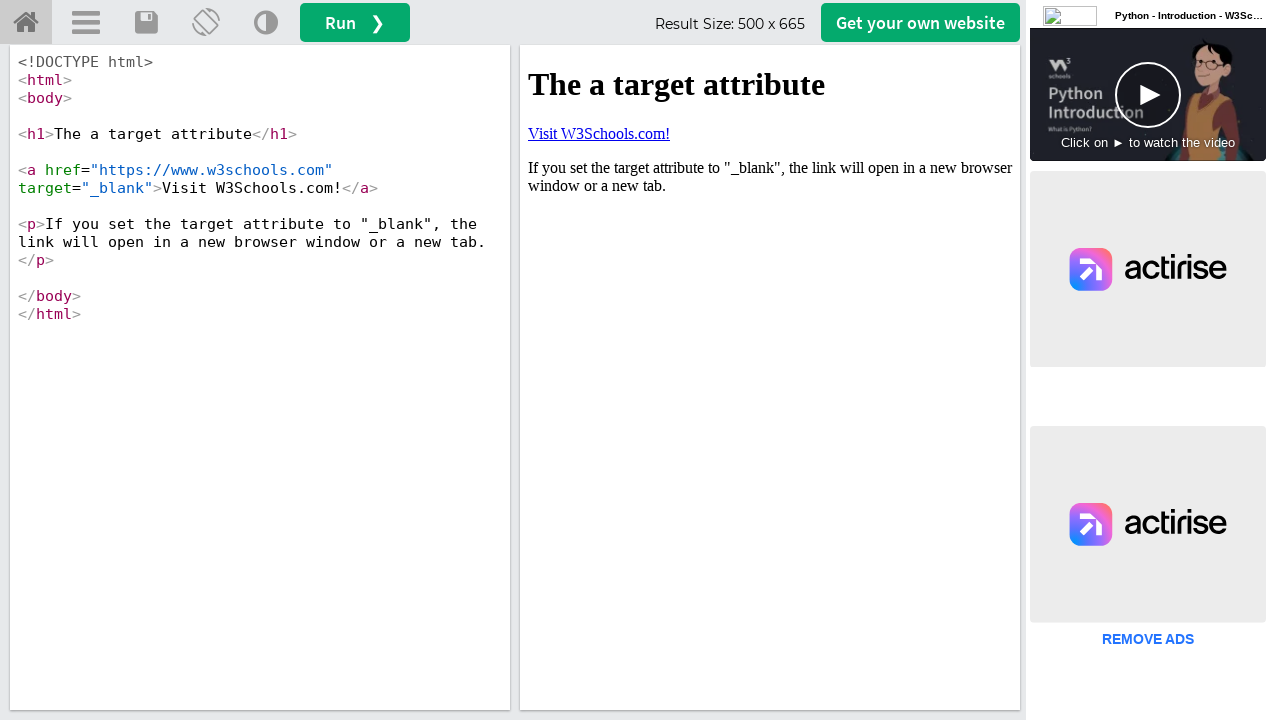

Waited for iframe #iframeResult to load
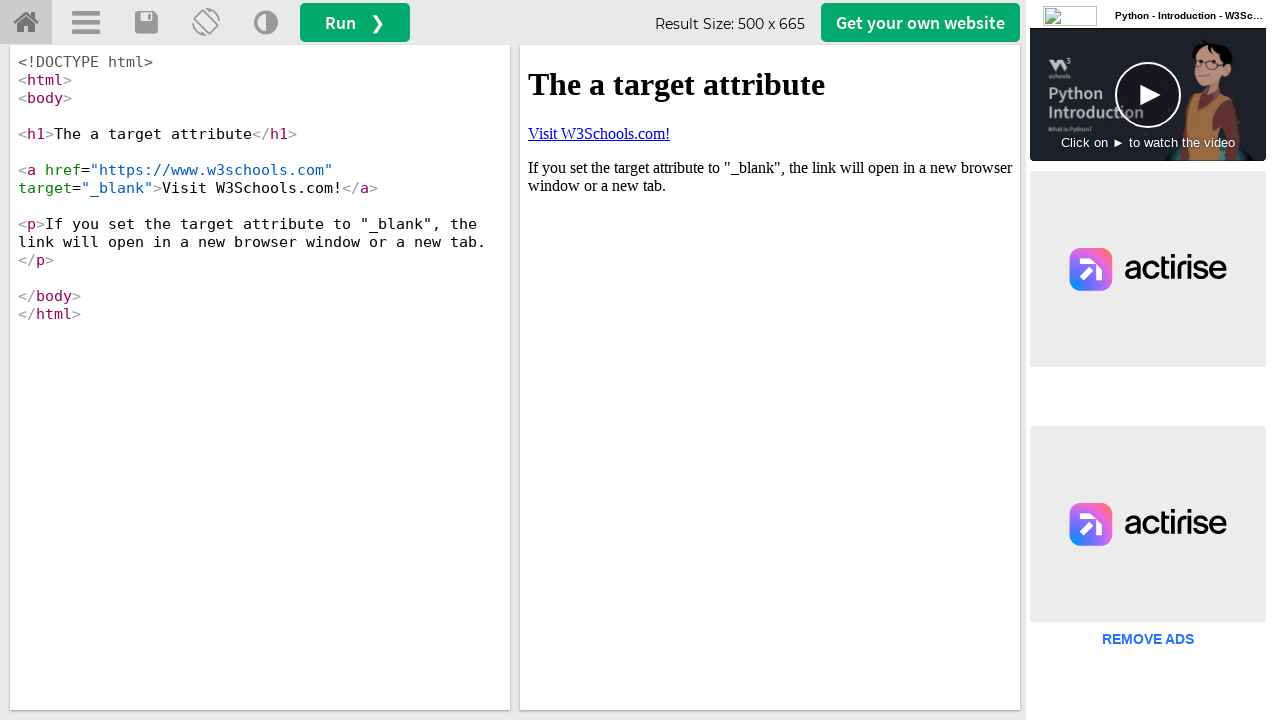

Located iframe #iframeResult
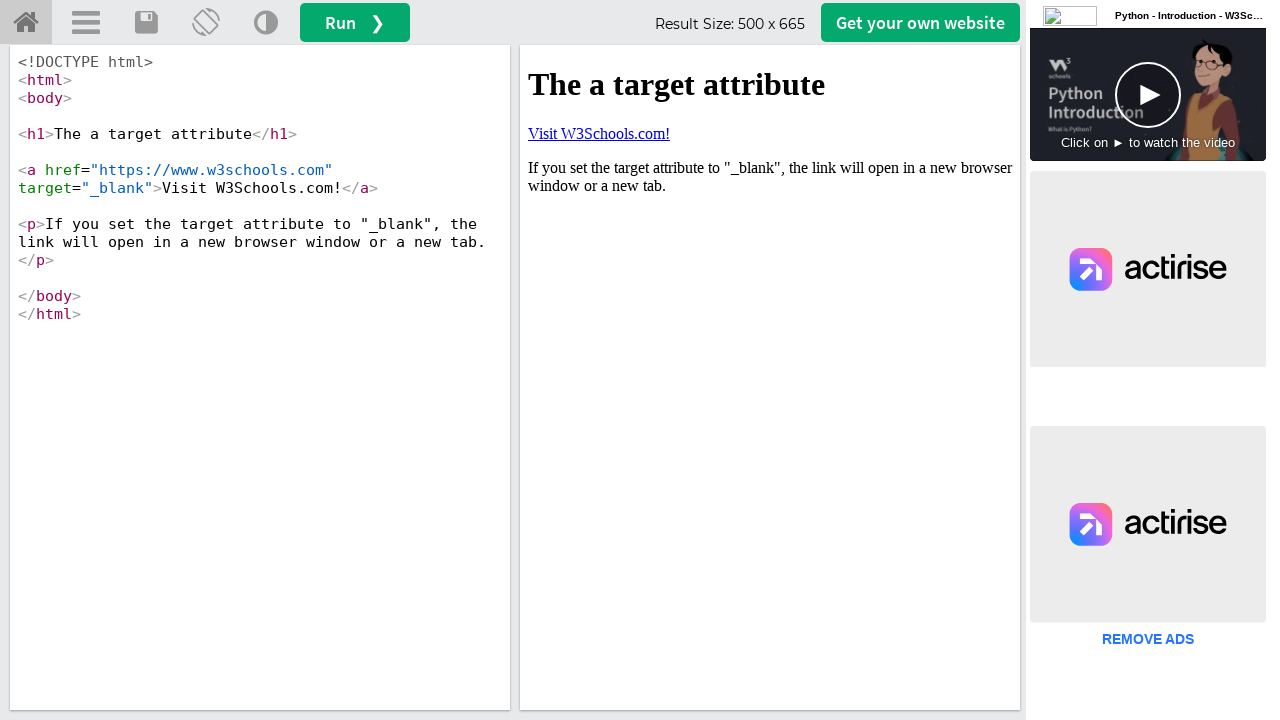

Located link 'Visit W3Schools.com!' within iframe
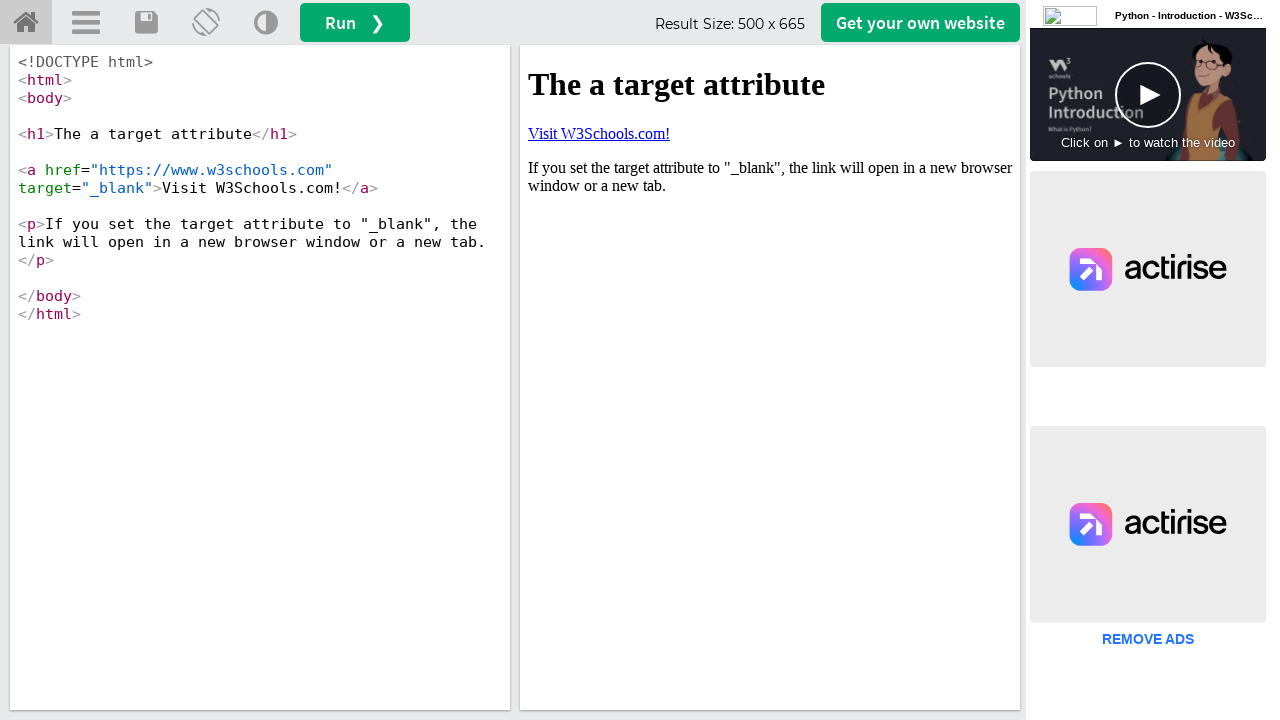

Link 'Visit W3Schools.com!' became visible
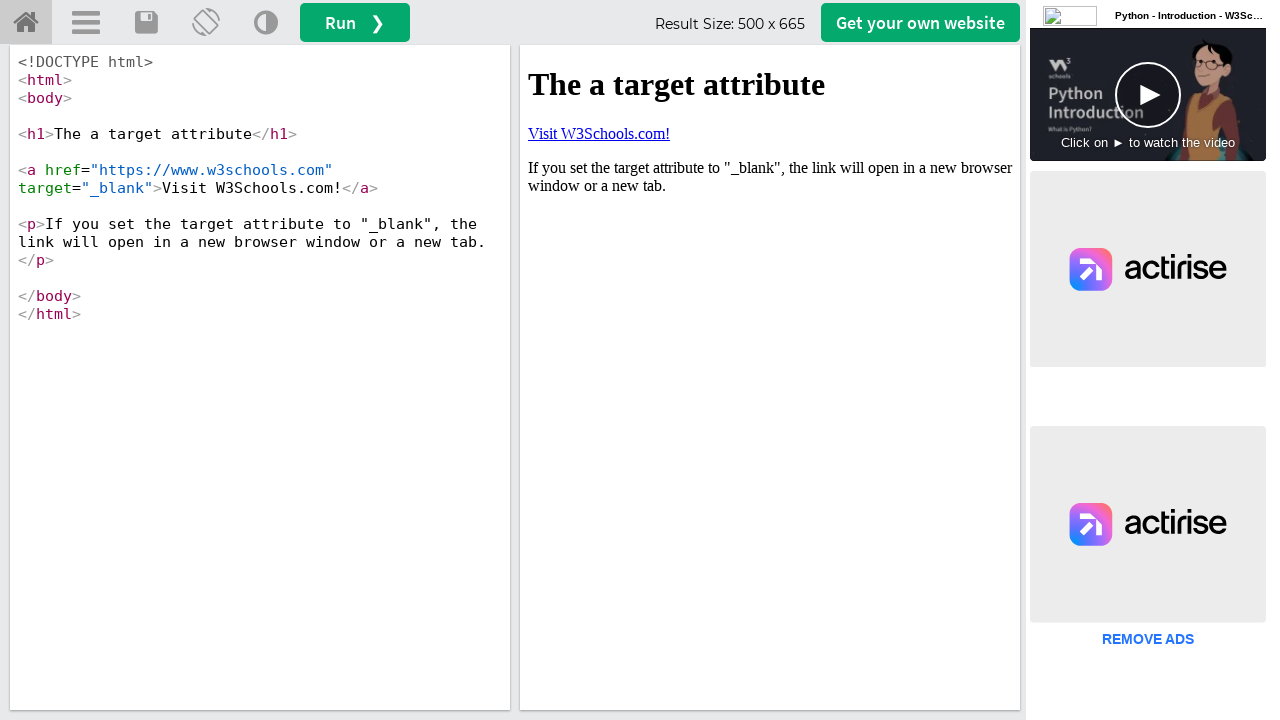

Hovered over the link 'Visit W3Schools.com!' at (599, 133) on #iframeResult >> internal:control=enter-frame >> xpath=//a[contains(text(),'Visi
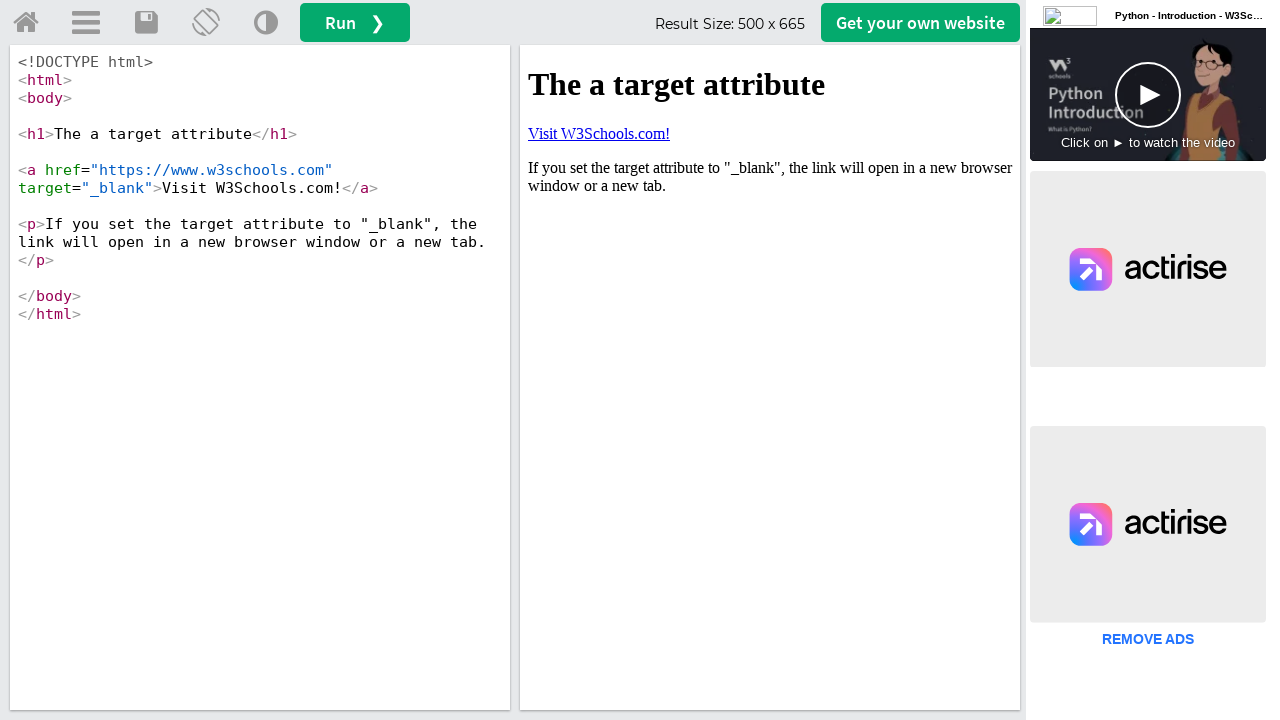

Right-clicked on the link 'Visit W3Schools.com!' at (599, 133) on #iframeResult >> internal:control=enter-frame >> xpath=//a[contains(text(),'Visi
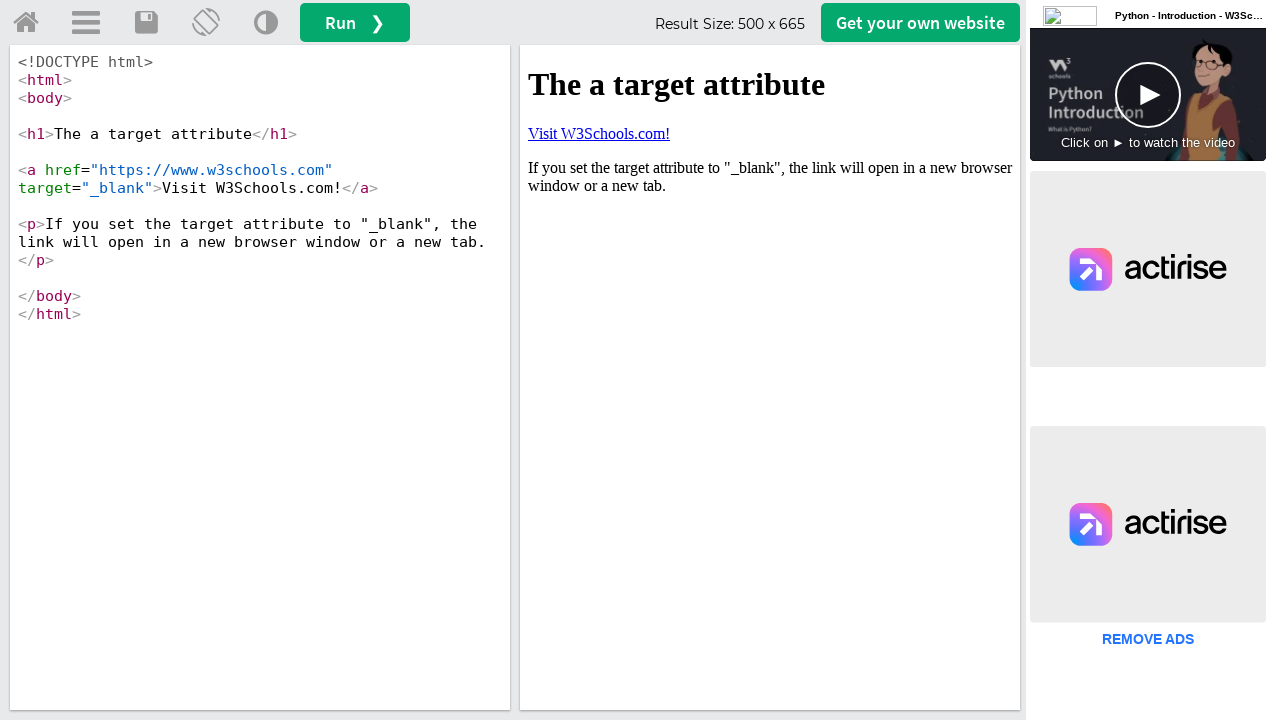

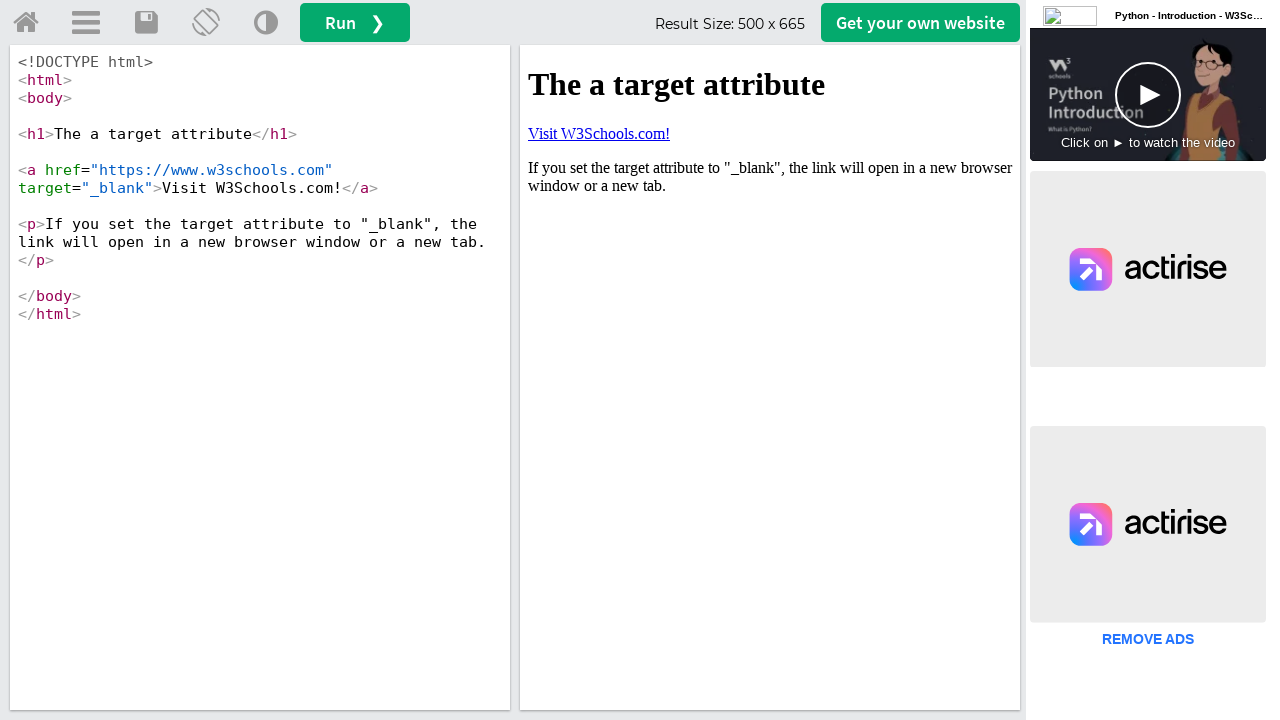